Tests browser navigation by navigating from a practice site to the Selenium official website

Starting URL: http://practice.bpbonline.com/

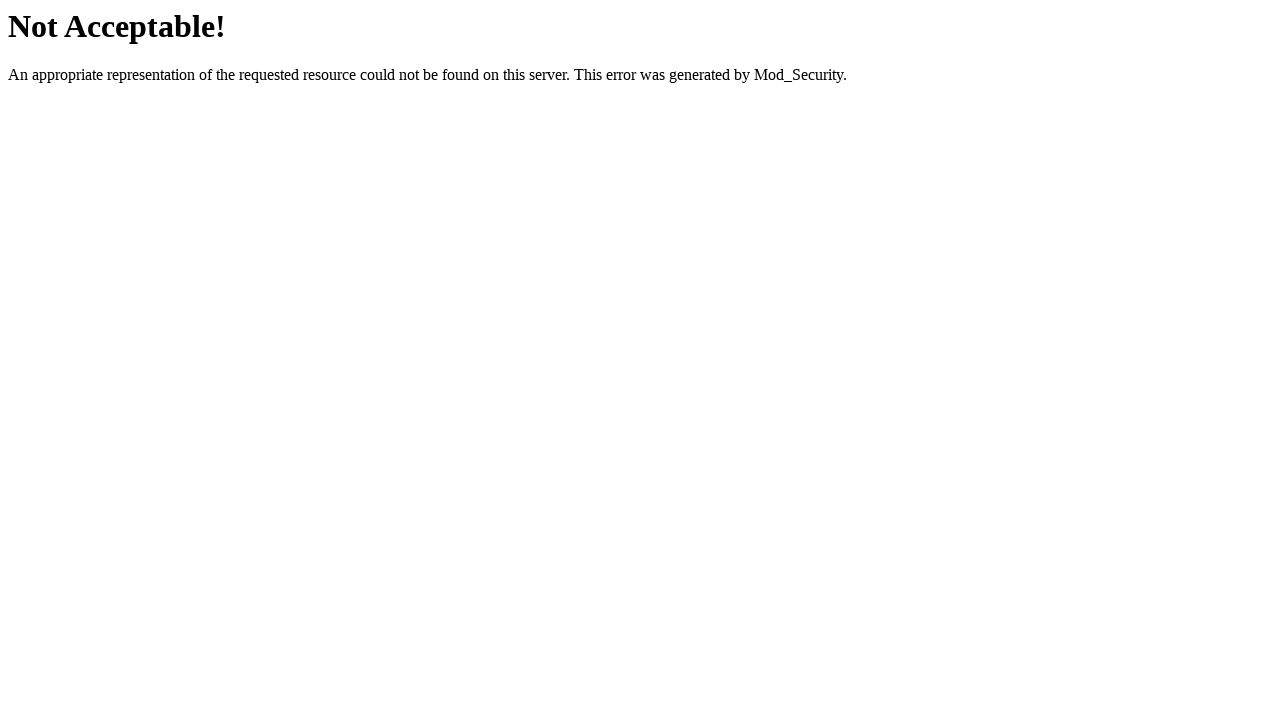

Navigated from practice site to Selenium official website
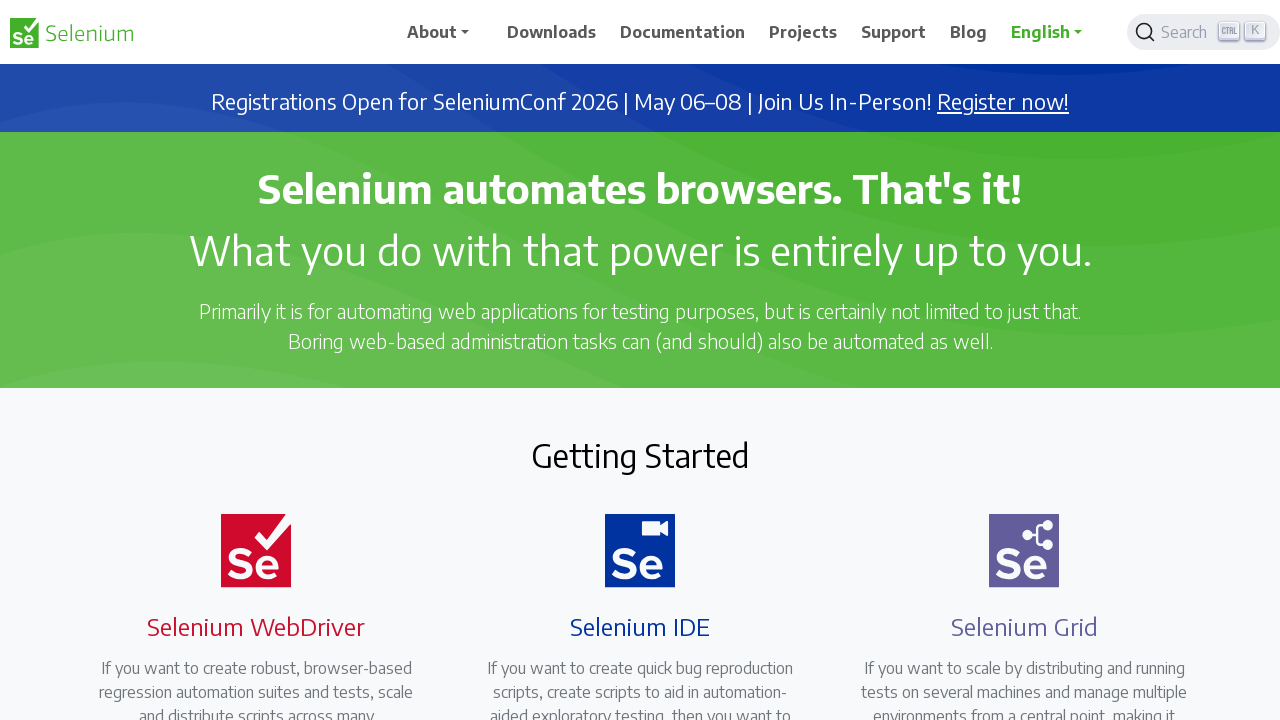

Selenium website page loaded (DOM content loaded)
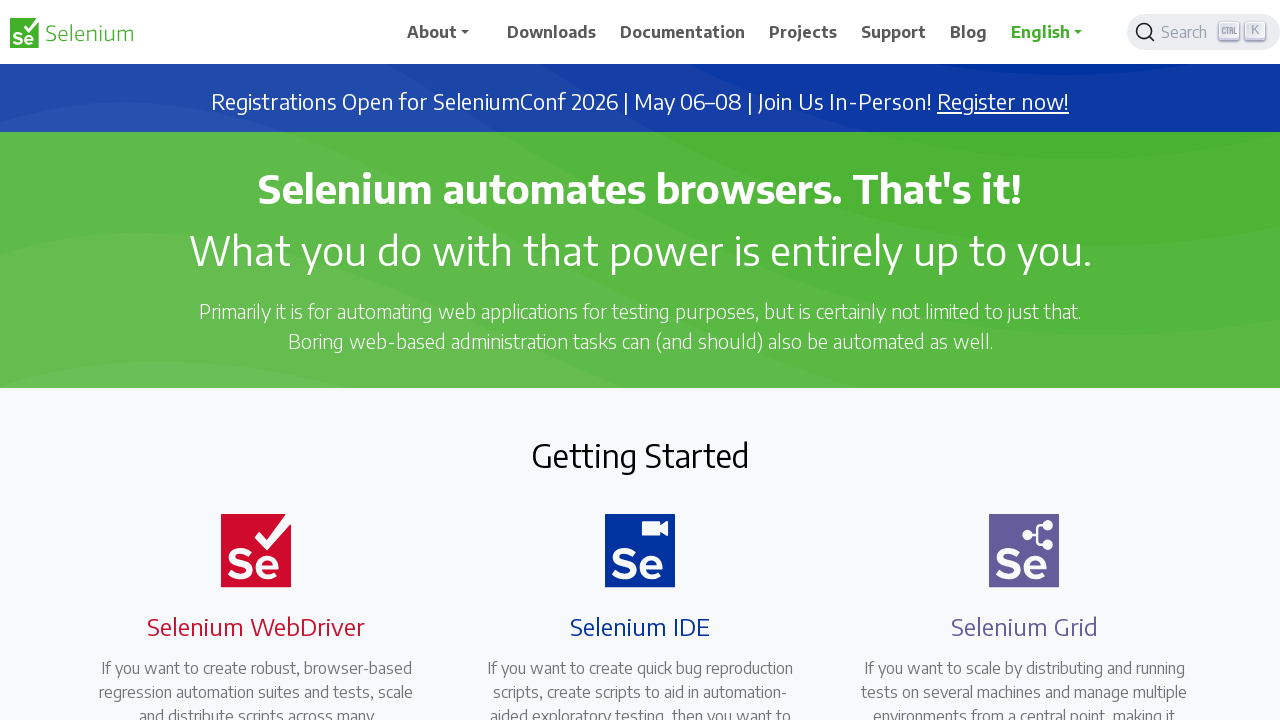

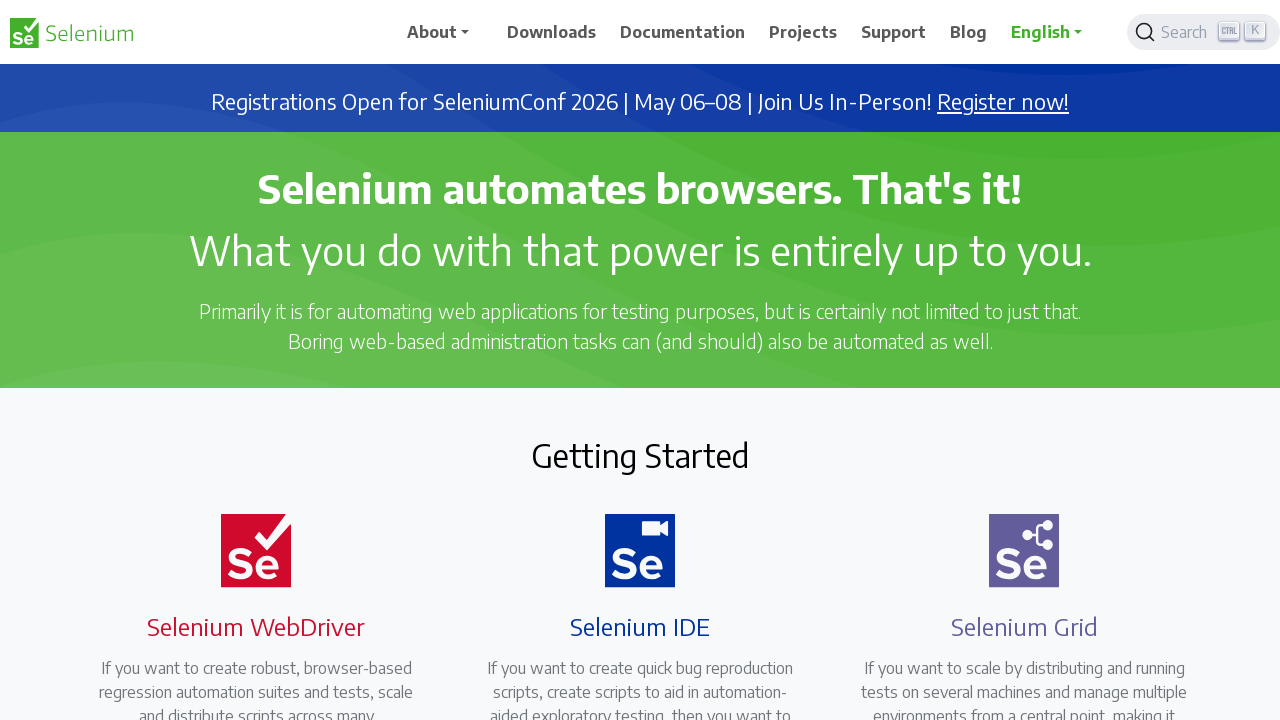